Tests multi-select dropdown functionality on a registration form by clicking the dropdown and selecting multiple language options (Turkish, Ukrainian, Urdu, Vietnamese)

Starting URL: https://demo.automationtesting.in/Register.html

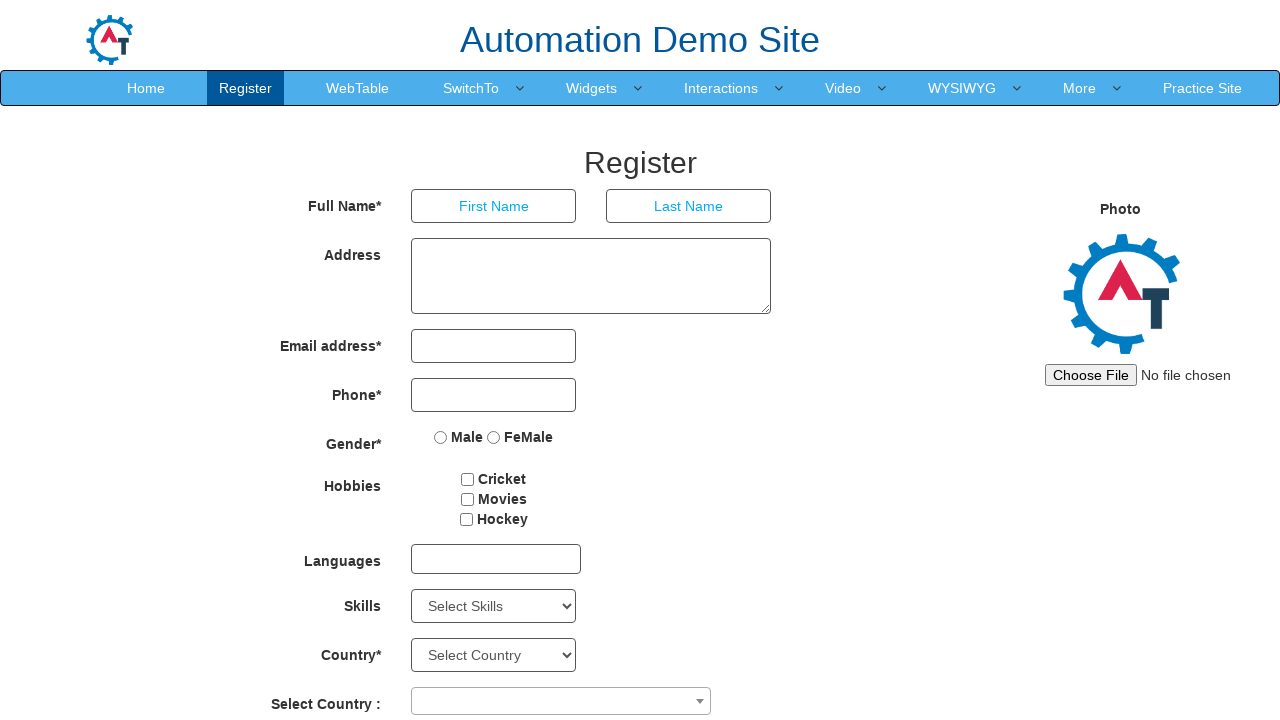

Clicked on multi-select dropdown to open it at (496, 559) on #msdd
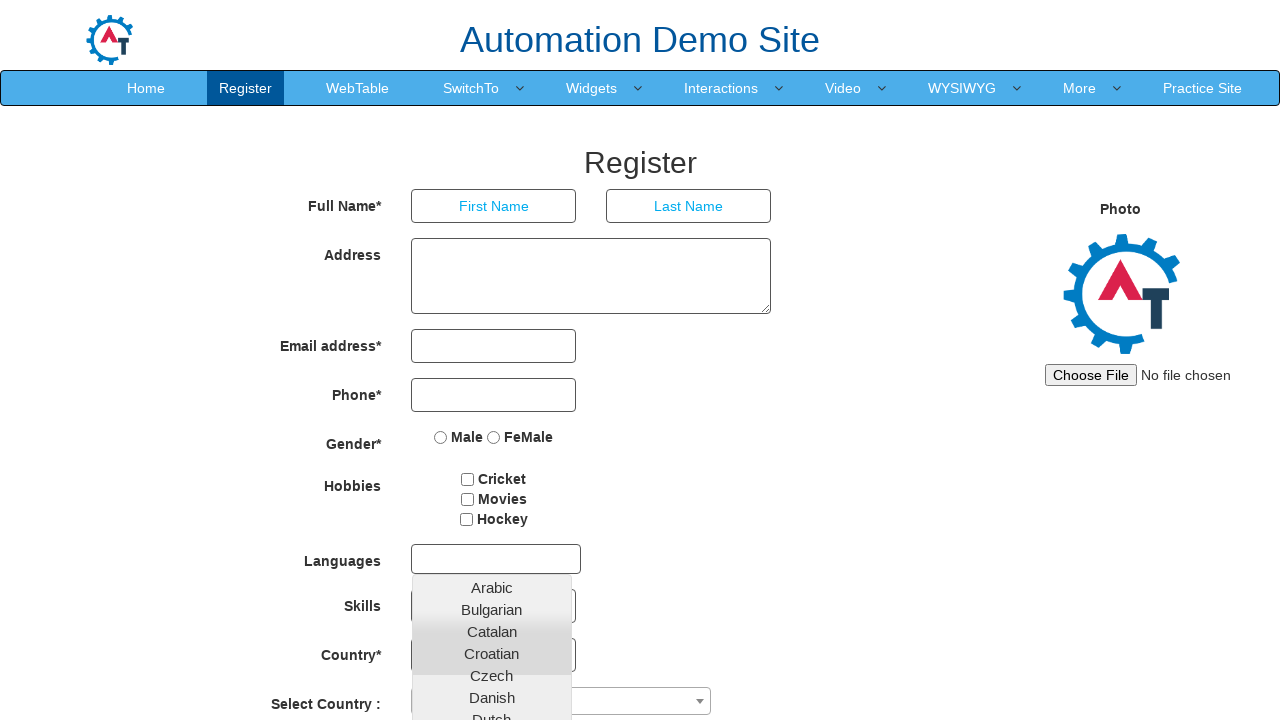

Dropdown options became visible
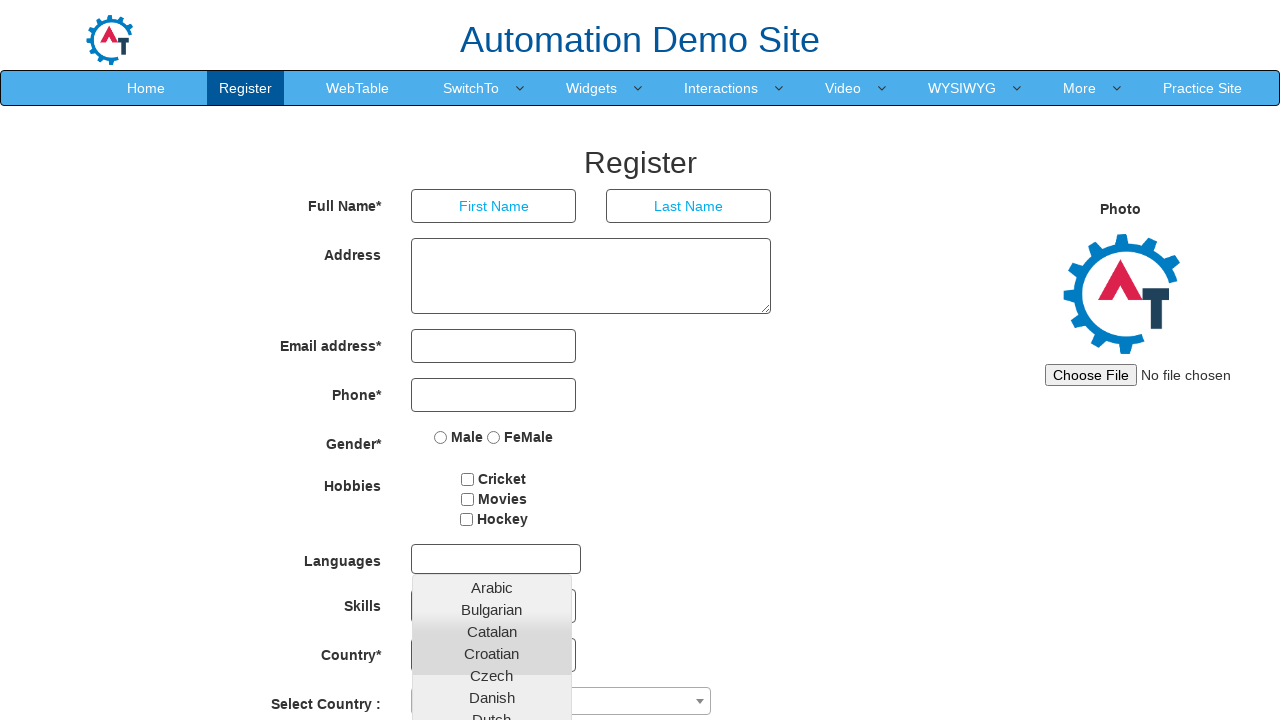

Selected language option: Turkish at (492, 712) on xpath=//multi-select//li/a >> nth=37
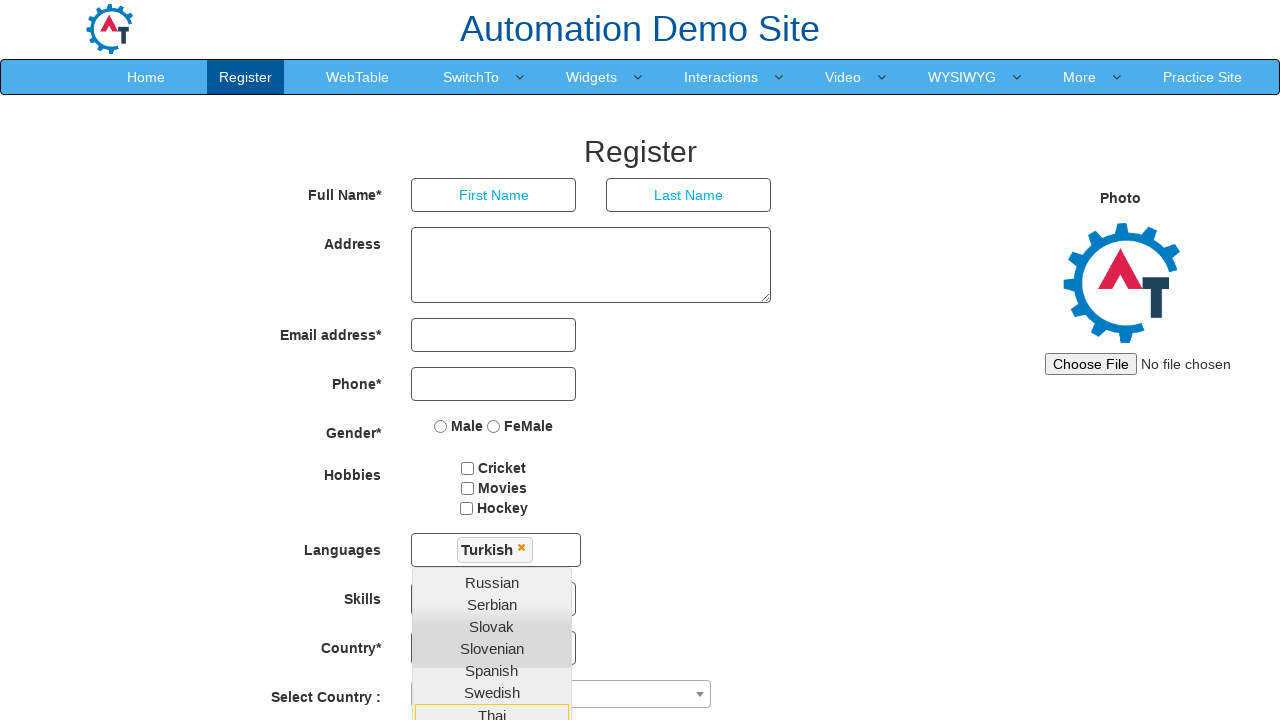

Selected language option: Ukrainian at (492, 461) on xpath=//multi-select//li/a >> nth=38
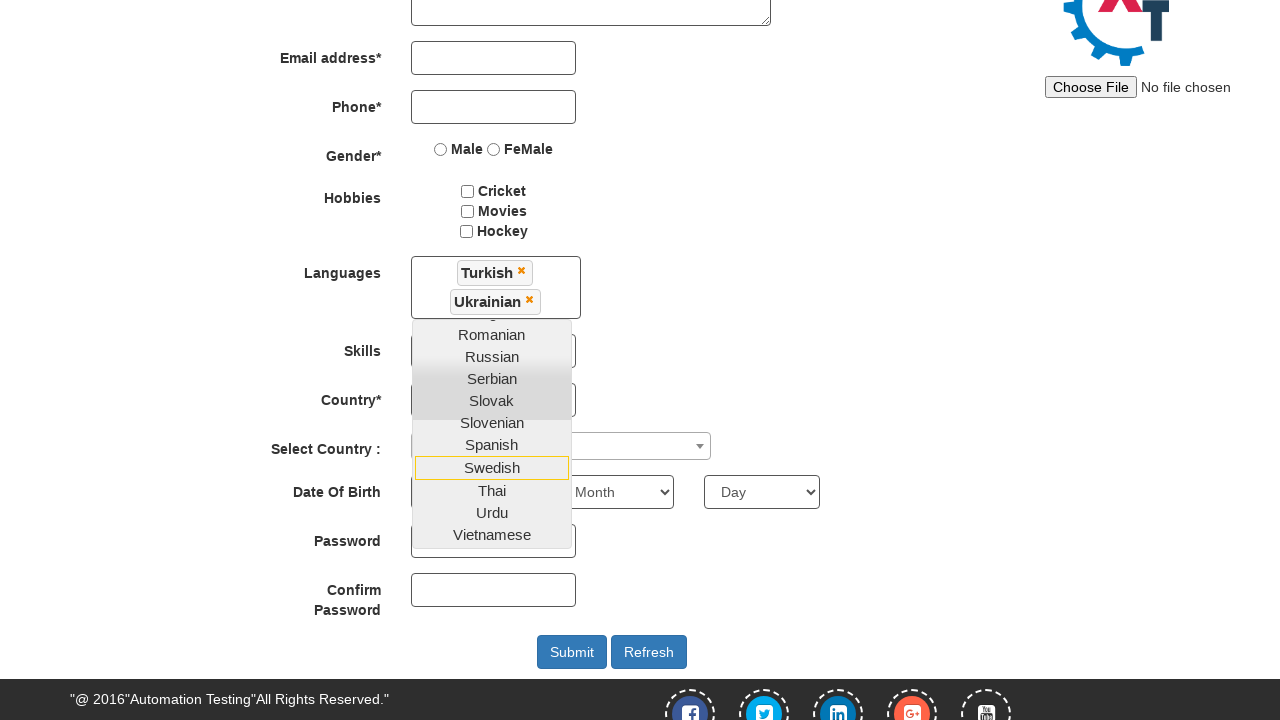

Selected language option: Urdu at (492, 512) on xpath=//multi-select//li/a >> nth=39
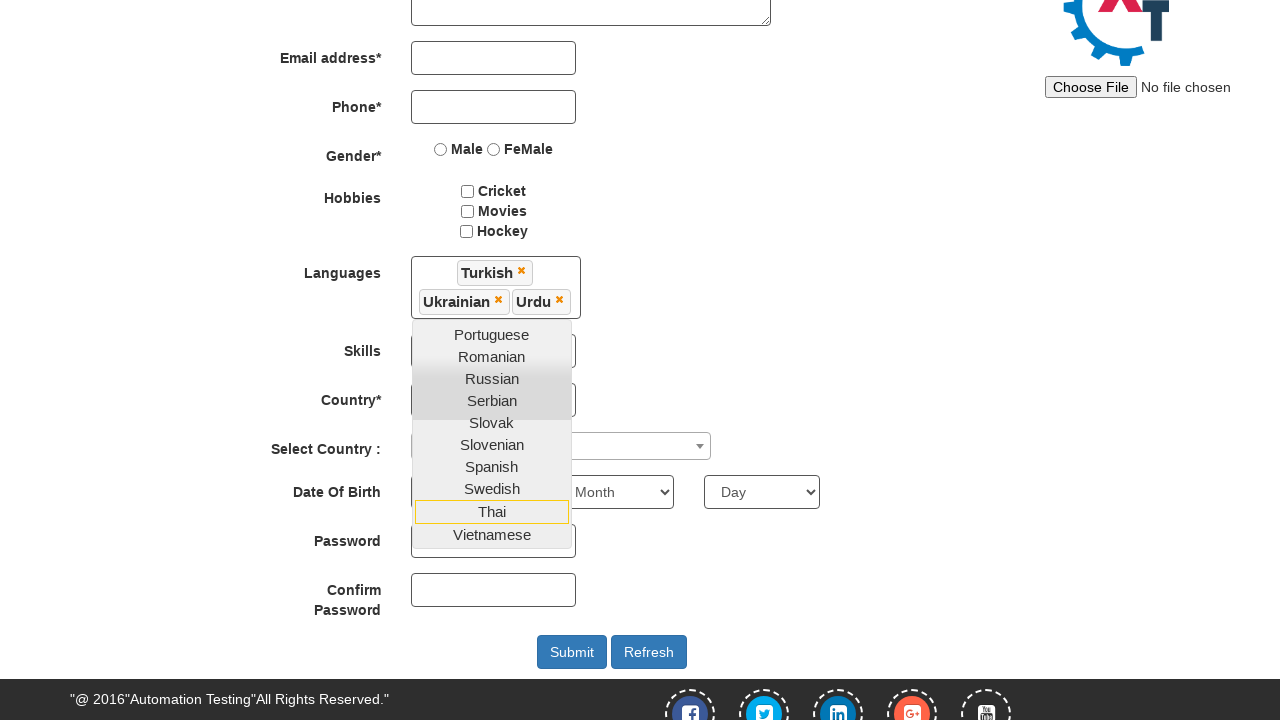

Selected language option: Vietnamese at (492, 534) on xpath=//multi-select//li/a >> nth=40
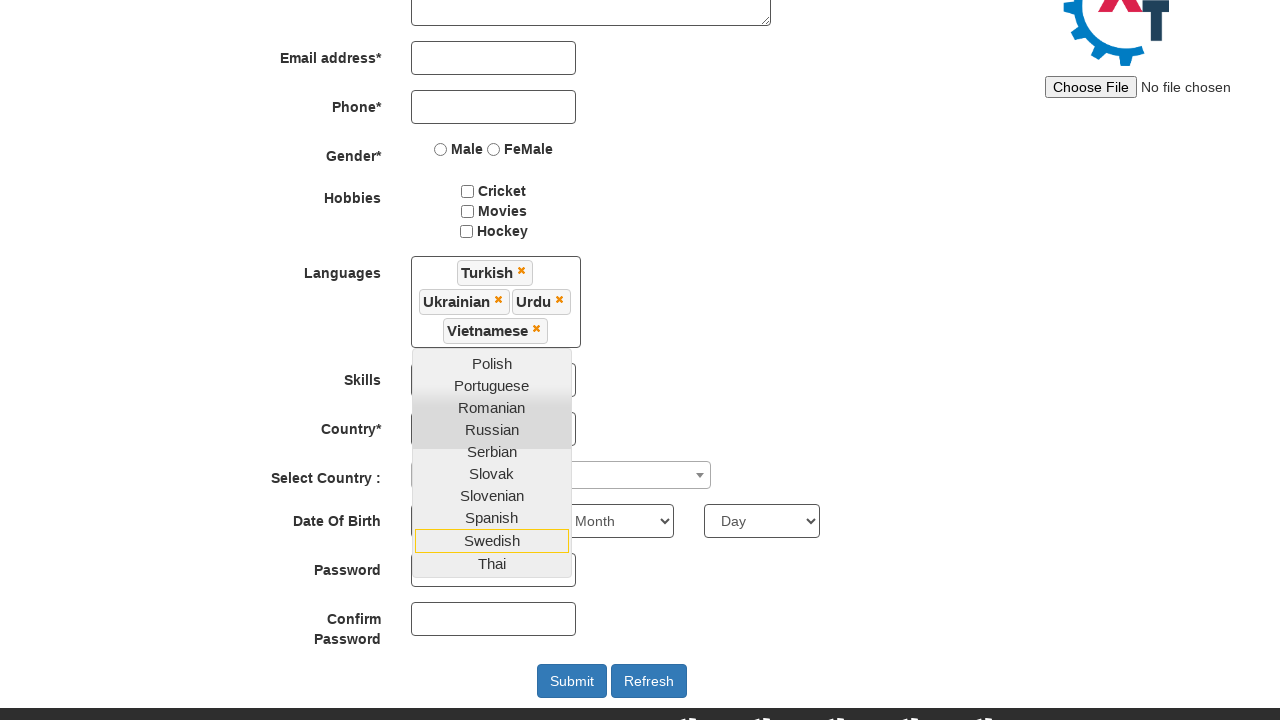

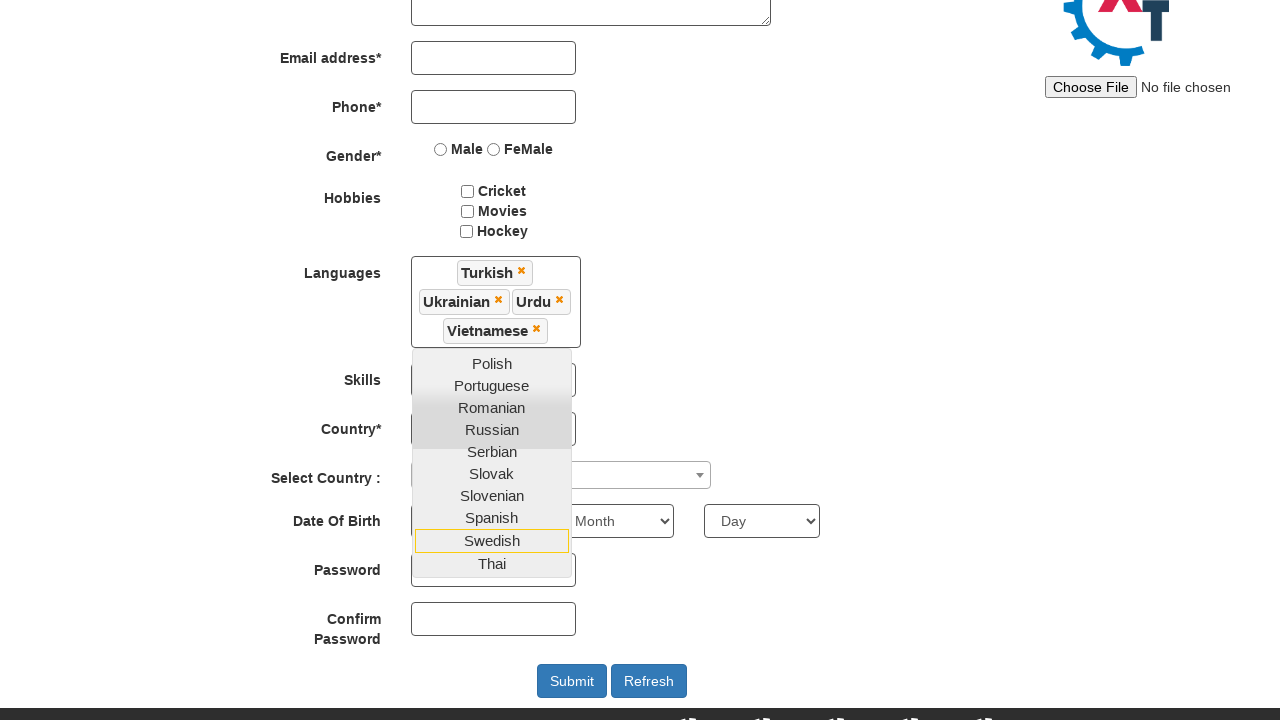